Navigates to MindRisers website, maximizes the browser window, and verifies the page loads by checking the title

Starting URL: https://mindrisers.com.np/

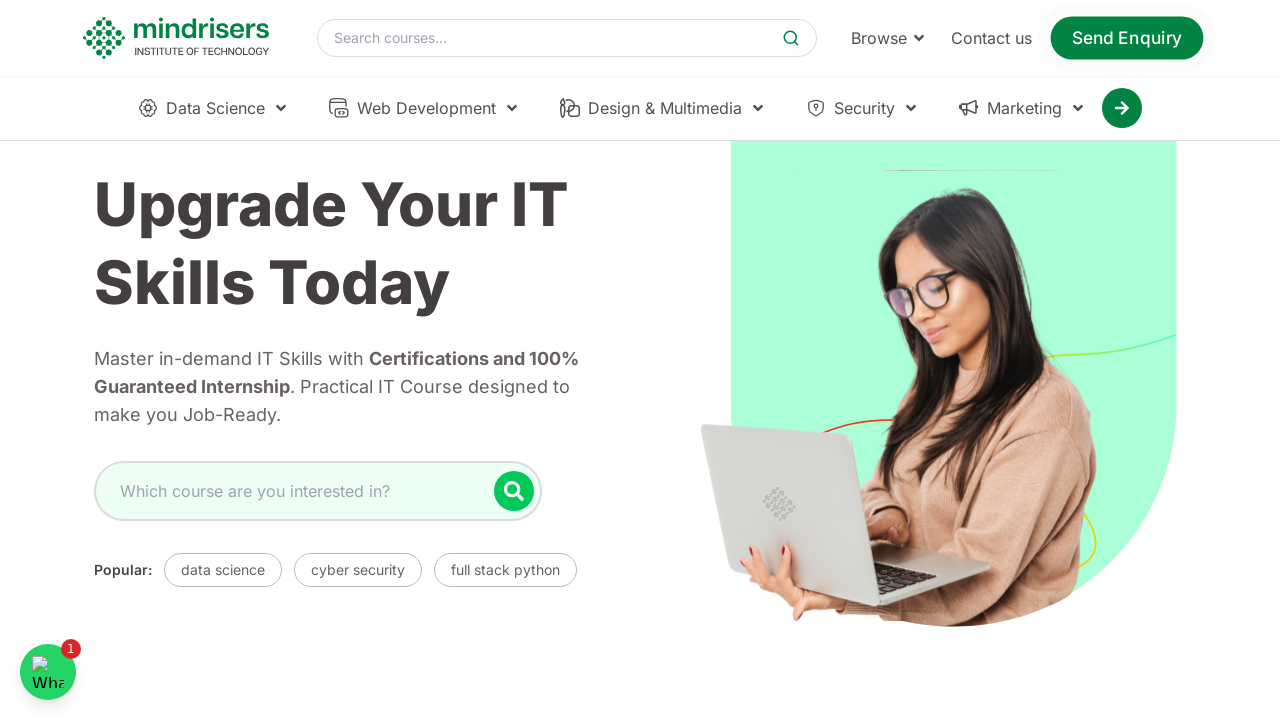

Maximized browser window
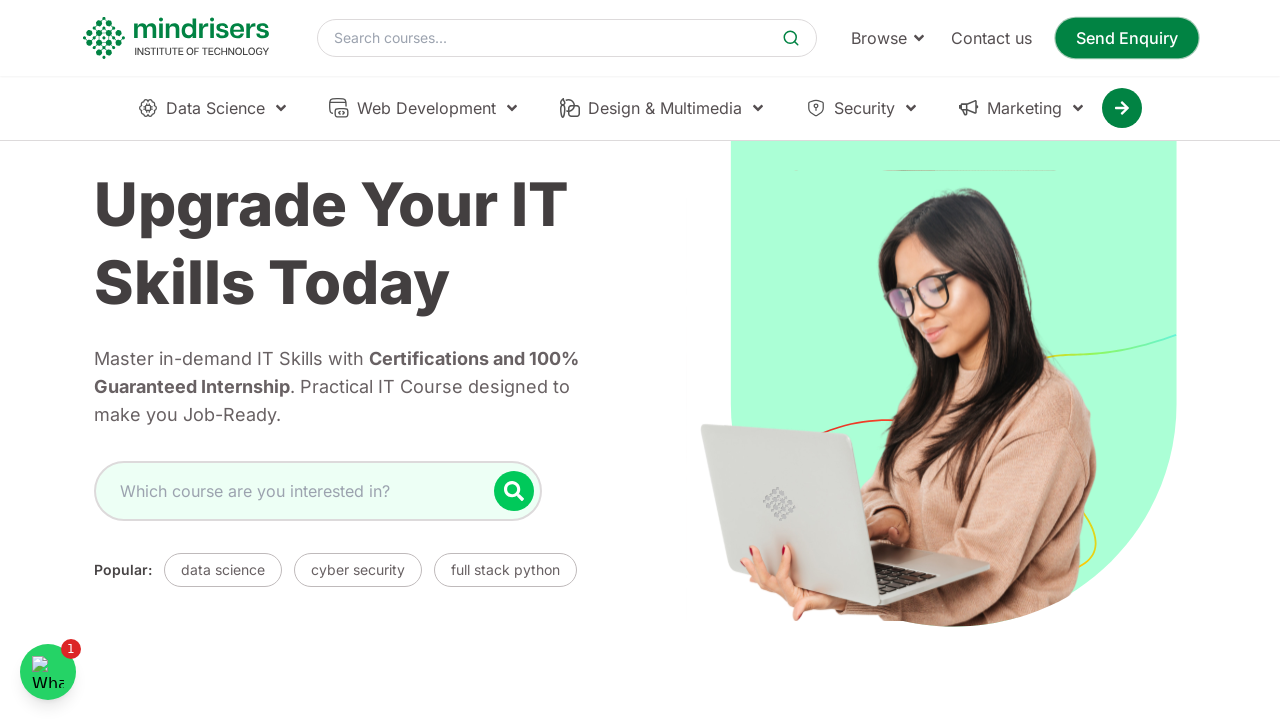

Page fully loaded (networkidle state reached)
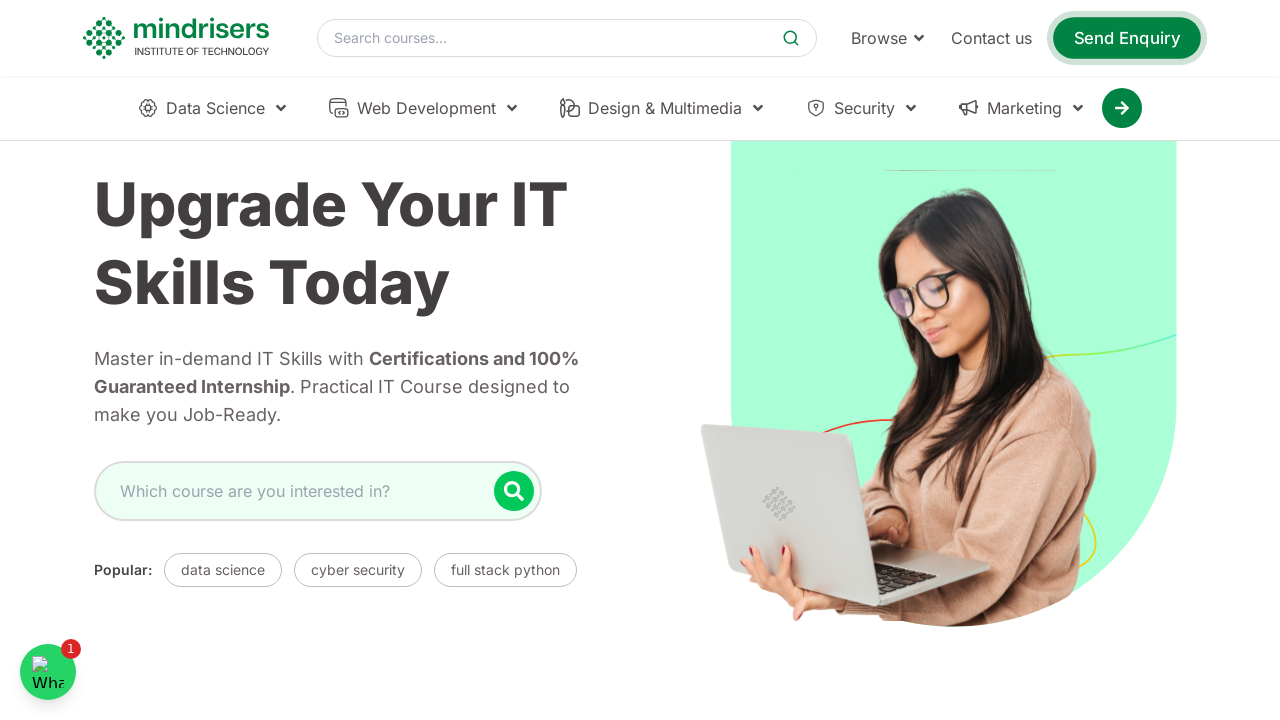

Retrieved page title: 'Best IT Training Institute in kathmandu, Nepal | Mindrisers Institute of Technology'
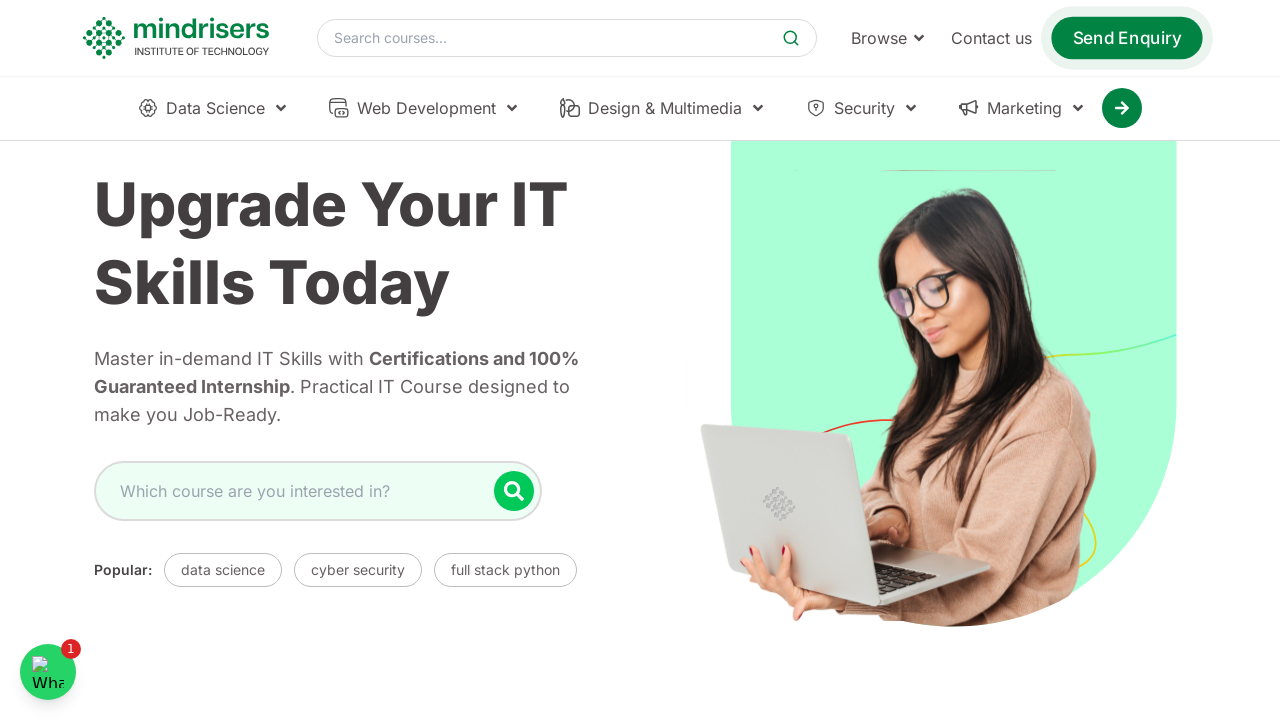

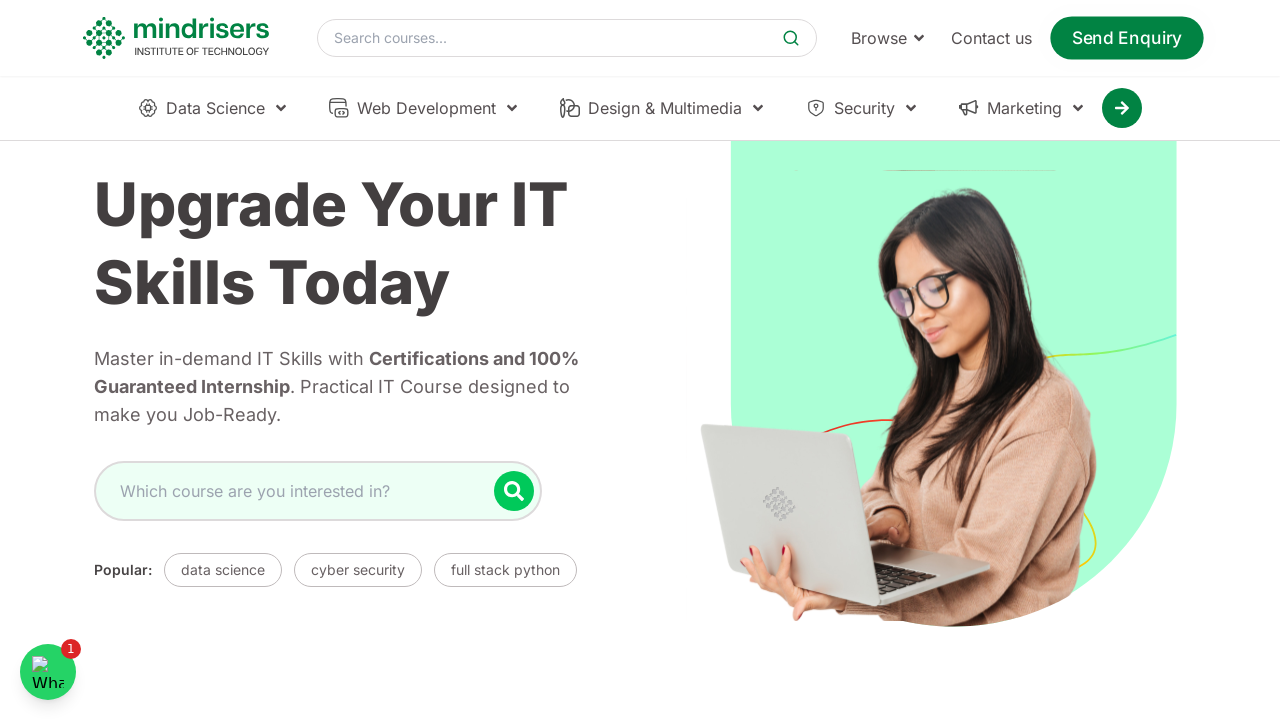